Navigates to Basic elements section and clicks on Alert button to verify if the alert message contains 'TechnoCredits'

Starting URL: http://automationbykrishna.com

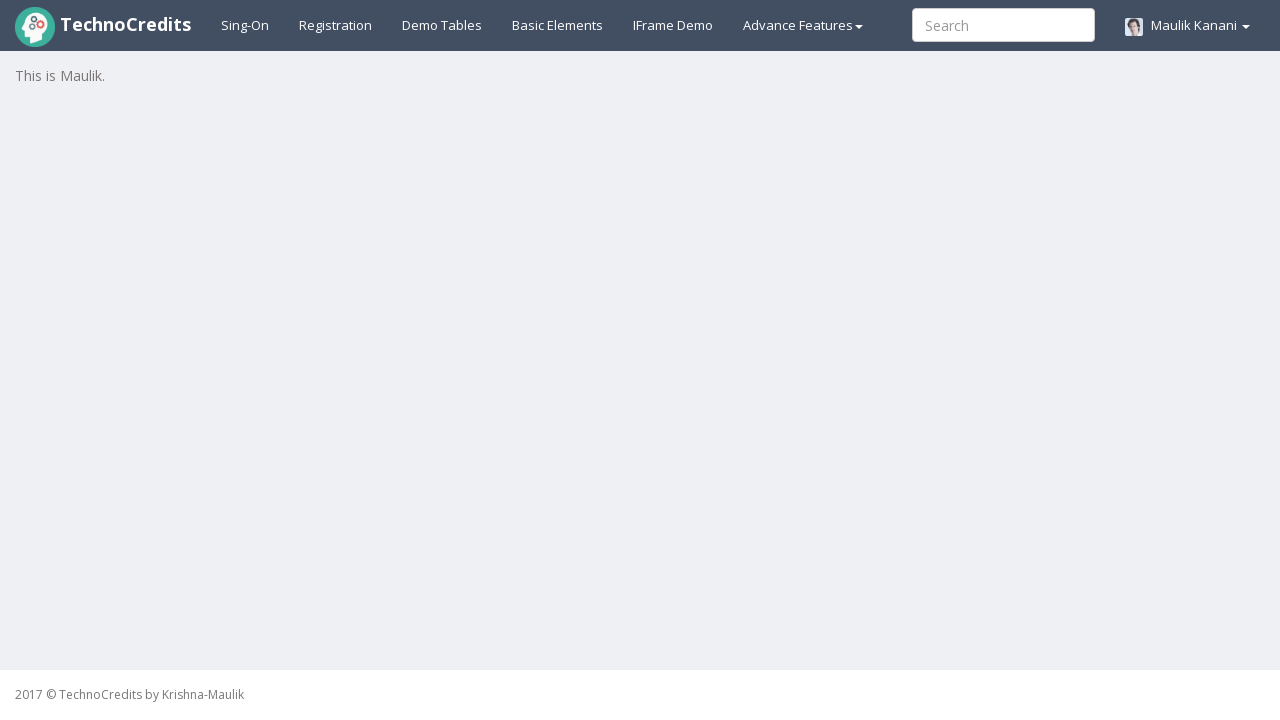

Clicked on Basic elements section link at (558, 25) on xpath=//a[@id='basicelements']
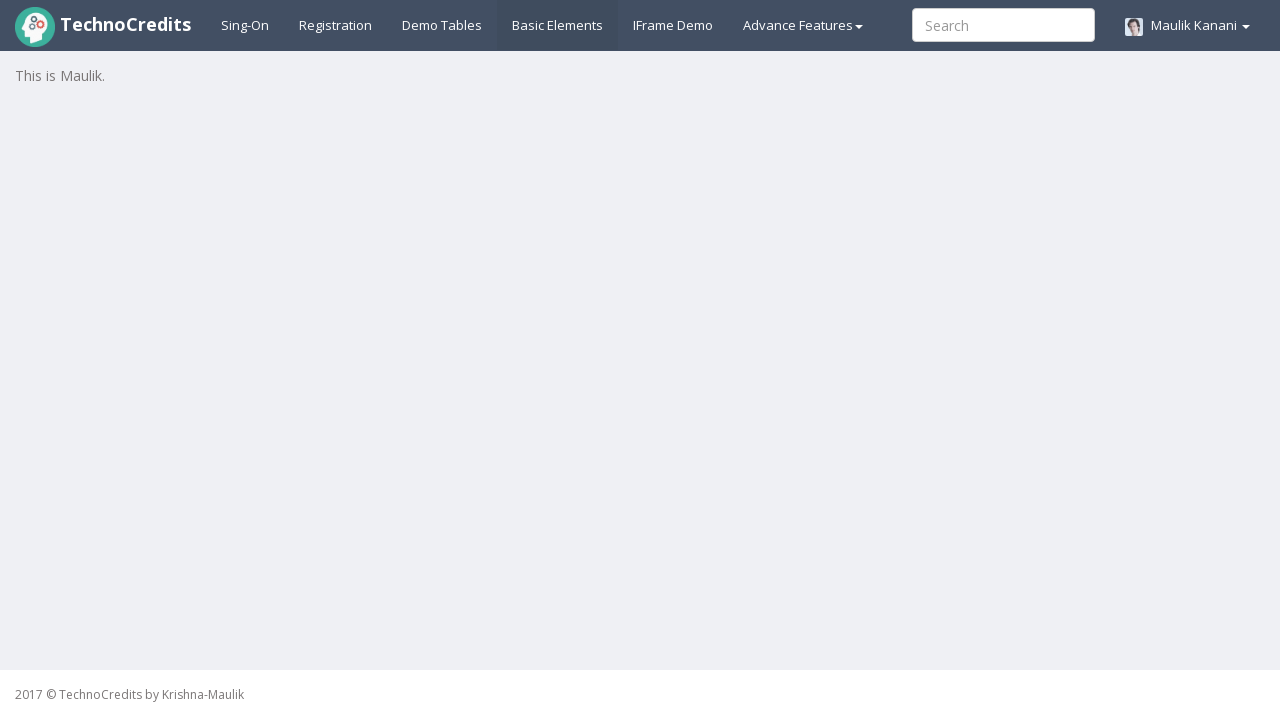

Waited 3 seconds for page to load
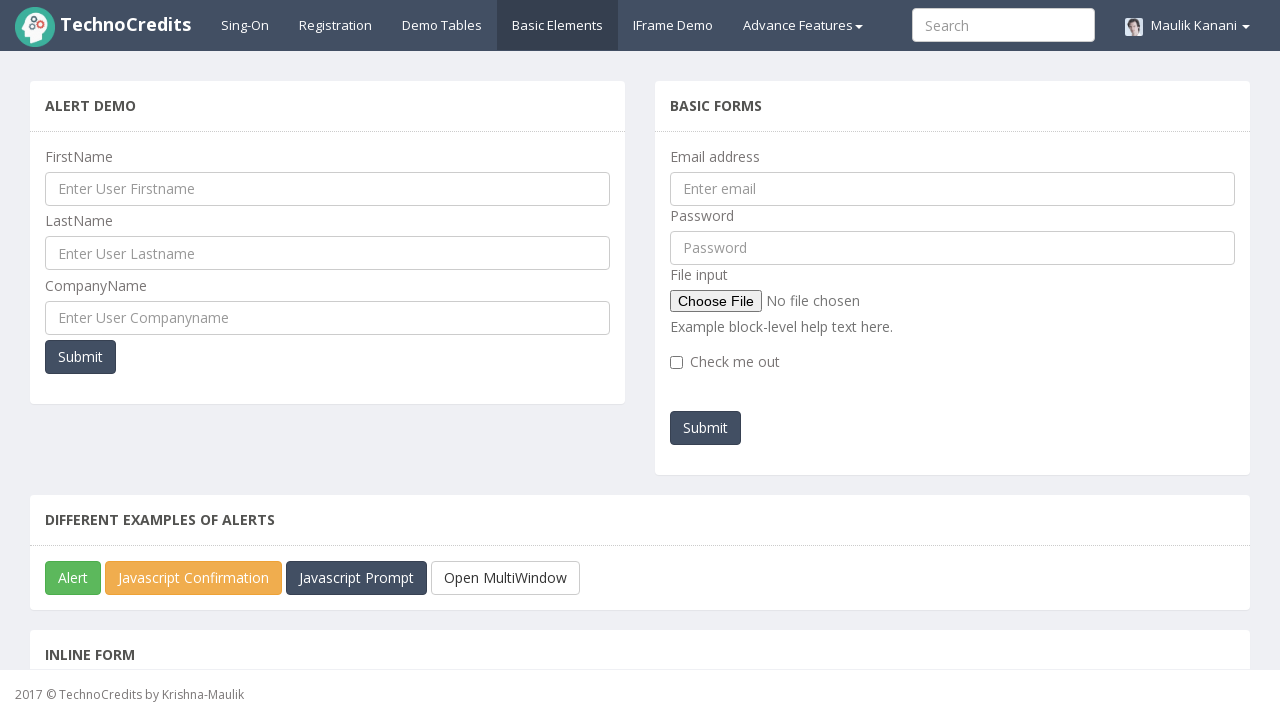

Clicked on Alert button to trigger JavaScript alert at (73, 578) on xpath=//button[@id='javascriptAlert']
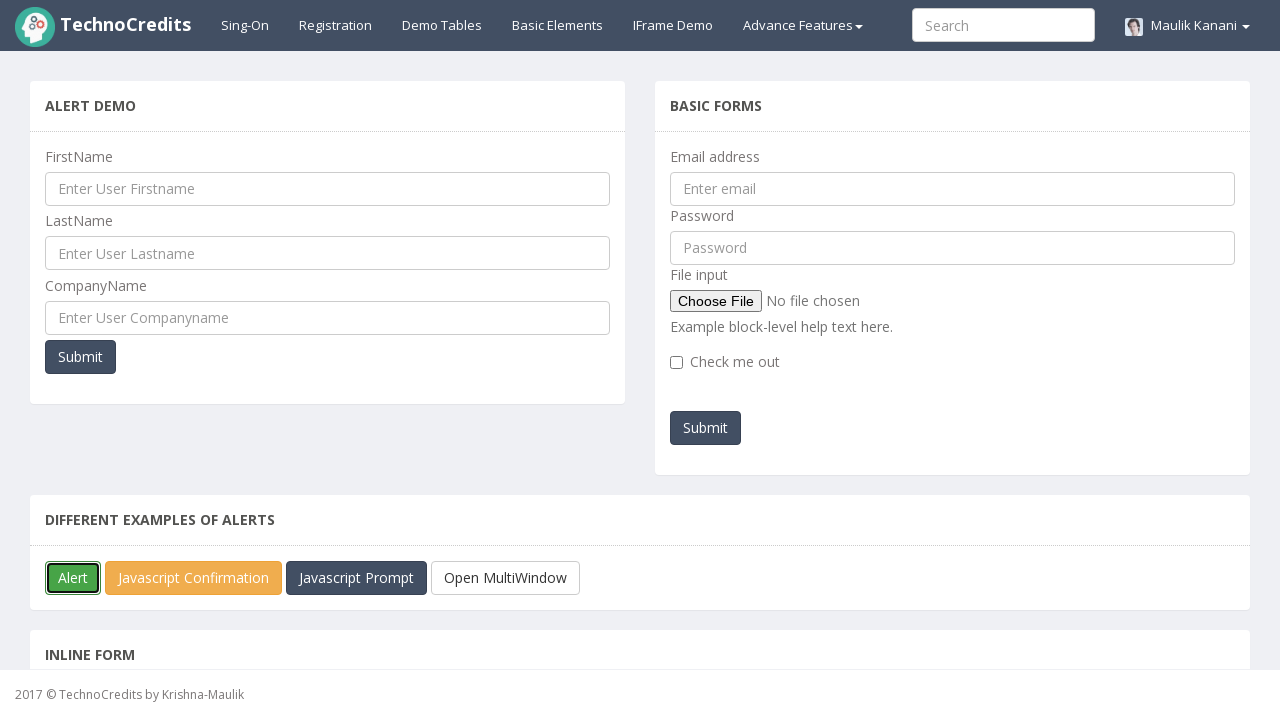

Alert dialog handled - verified message contains 'TechnoCredits' and accepted
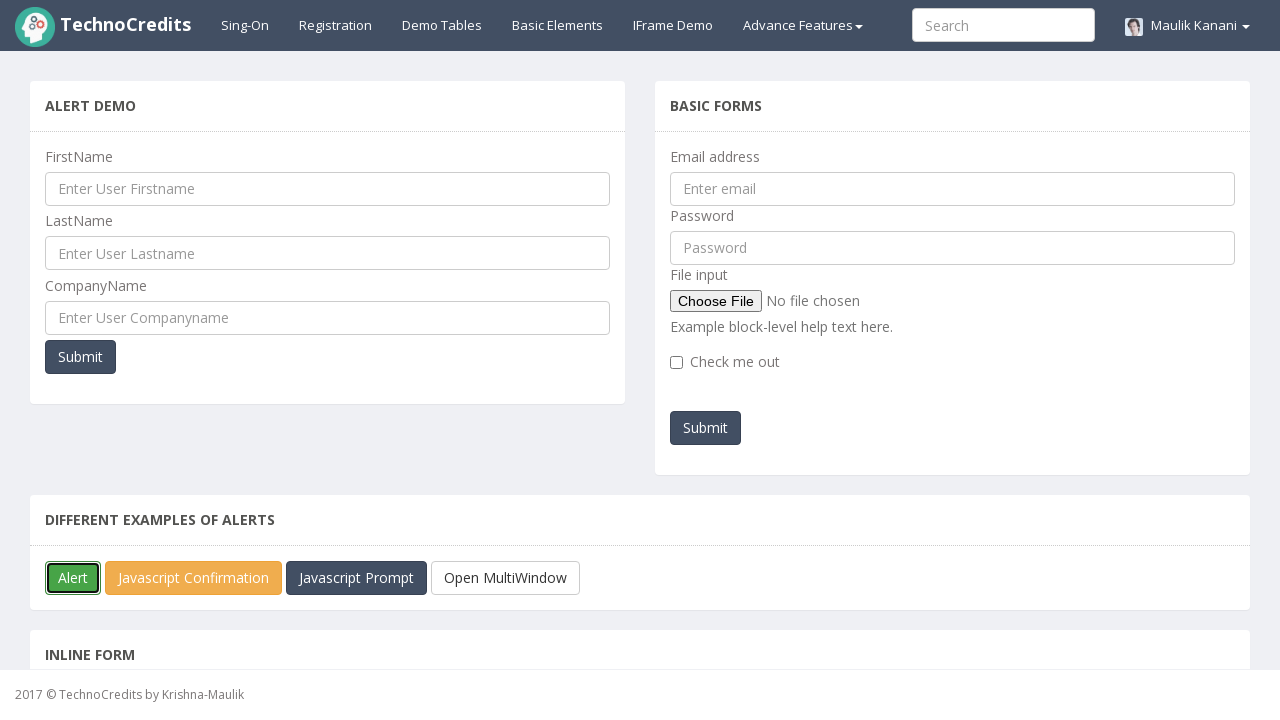

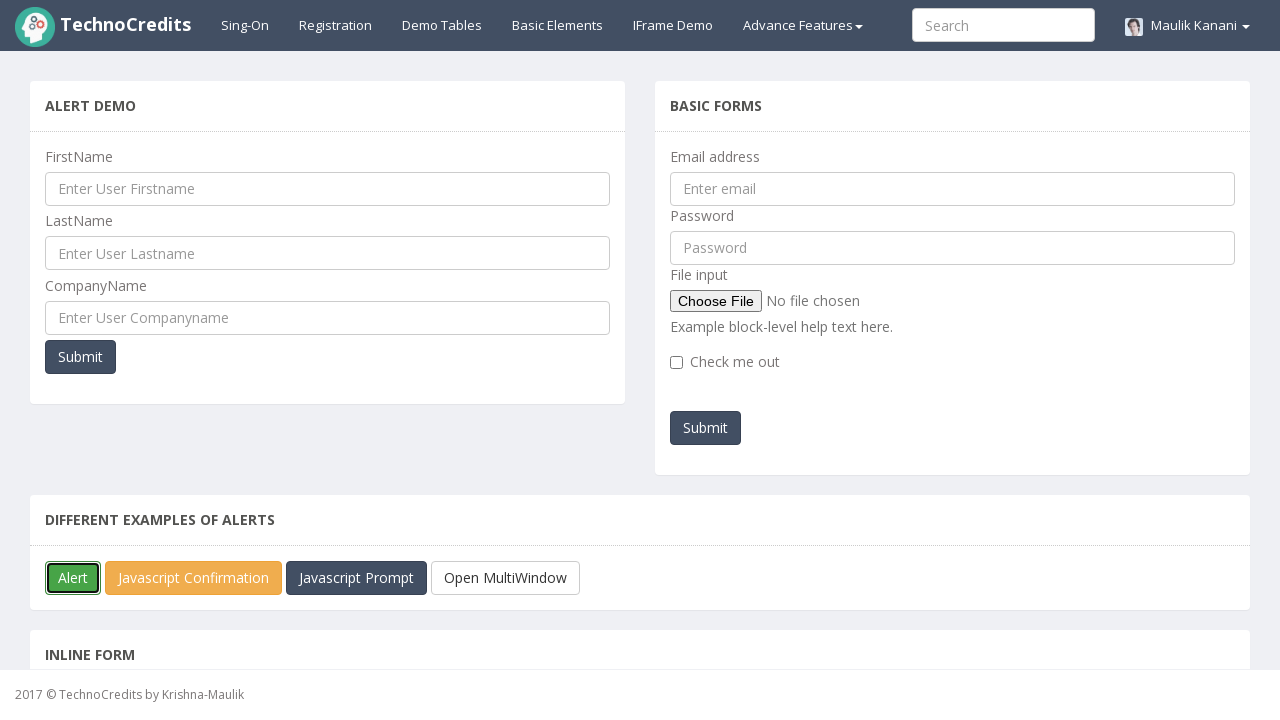